Tests dynamic content loading by clicking a start button and waiting for hidden content to become visible after loading completes

Starting URL: https://the-internet.herokuapp.com/dynamic_loading/1

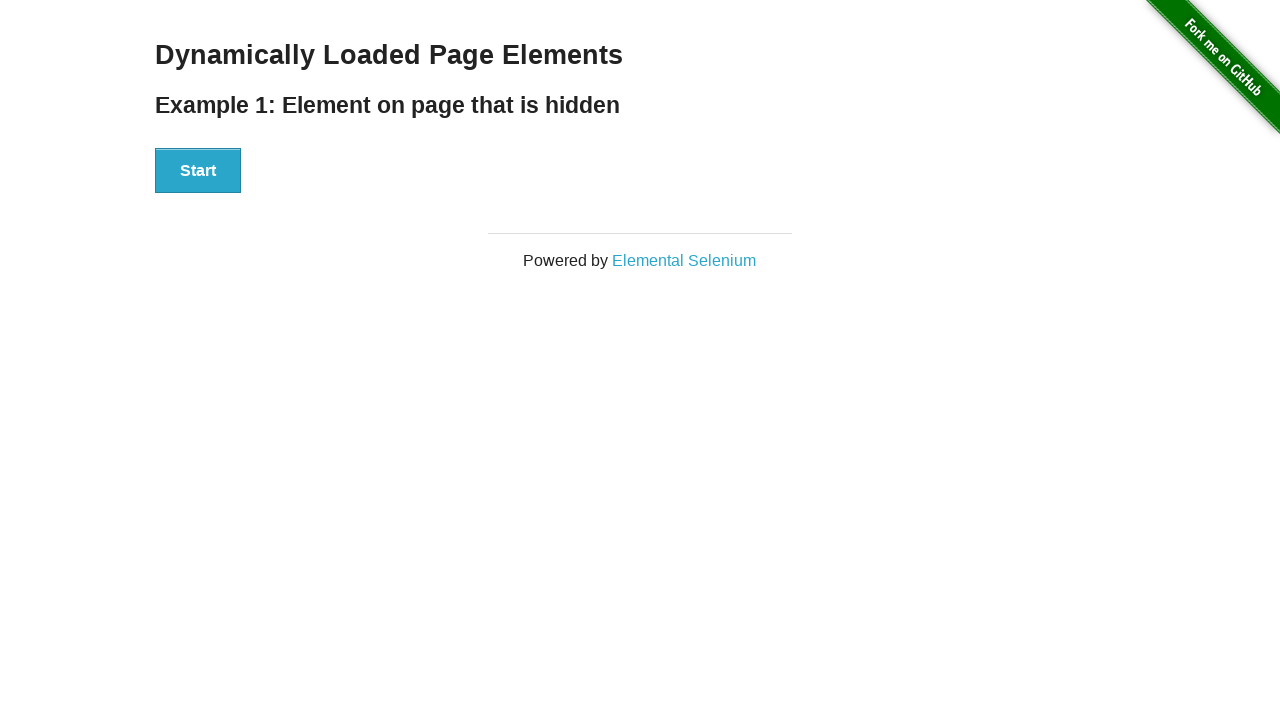

Clicked the Start button to trigger dynamic content loading at (198, 171) on [id='start'] button
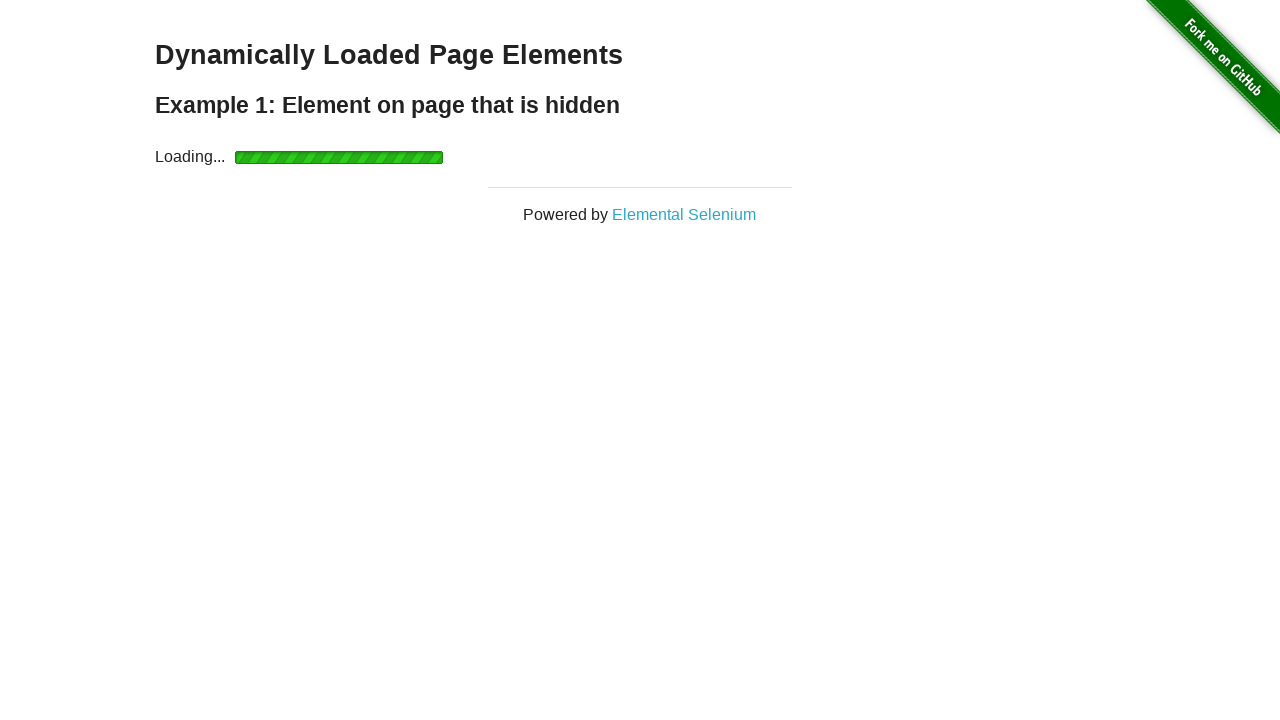

Waited for dynamically loaded content to become visible
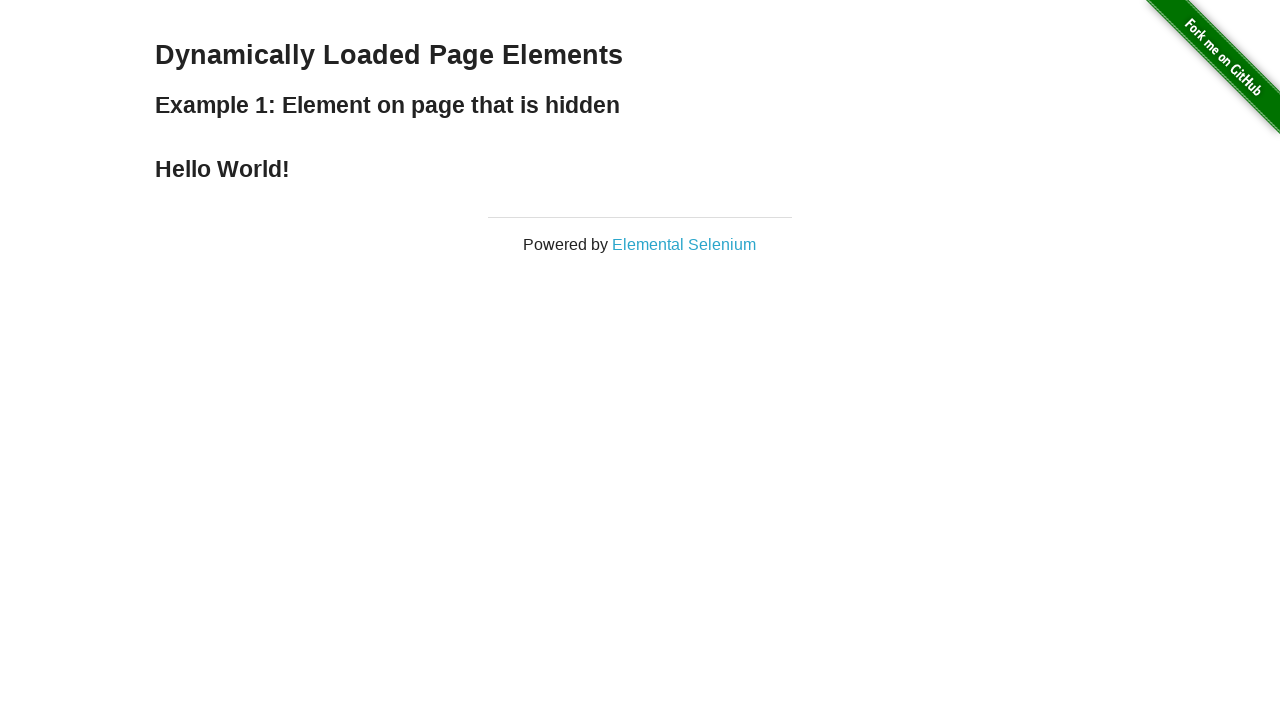

Verified that the loaded content is visible
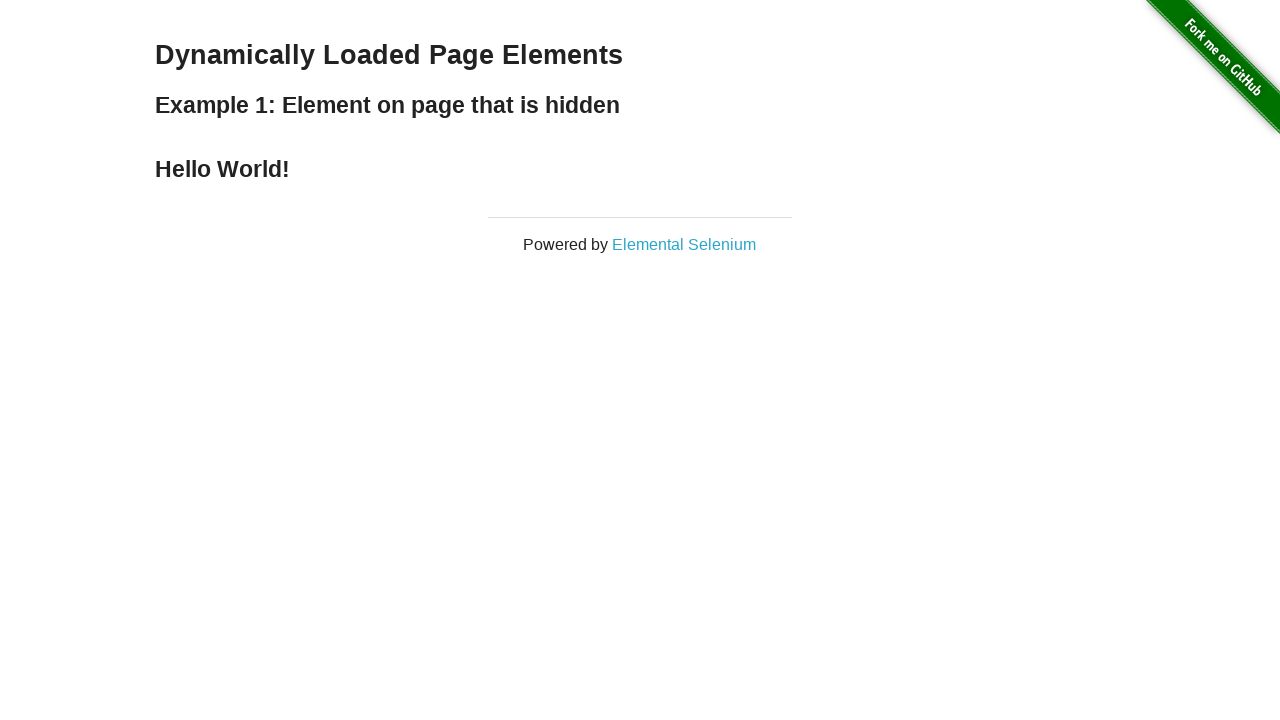

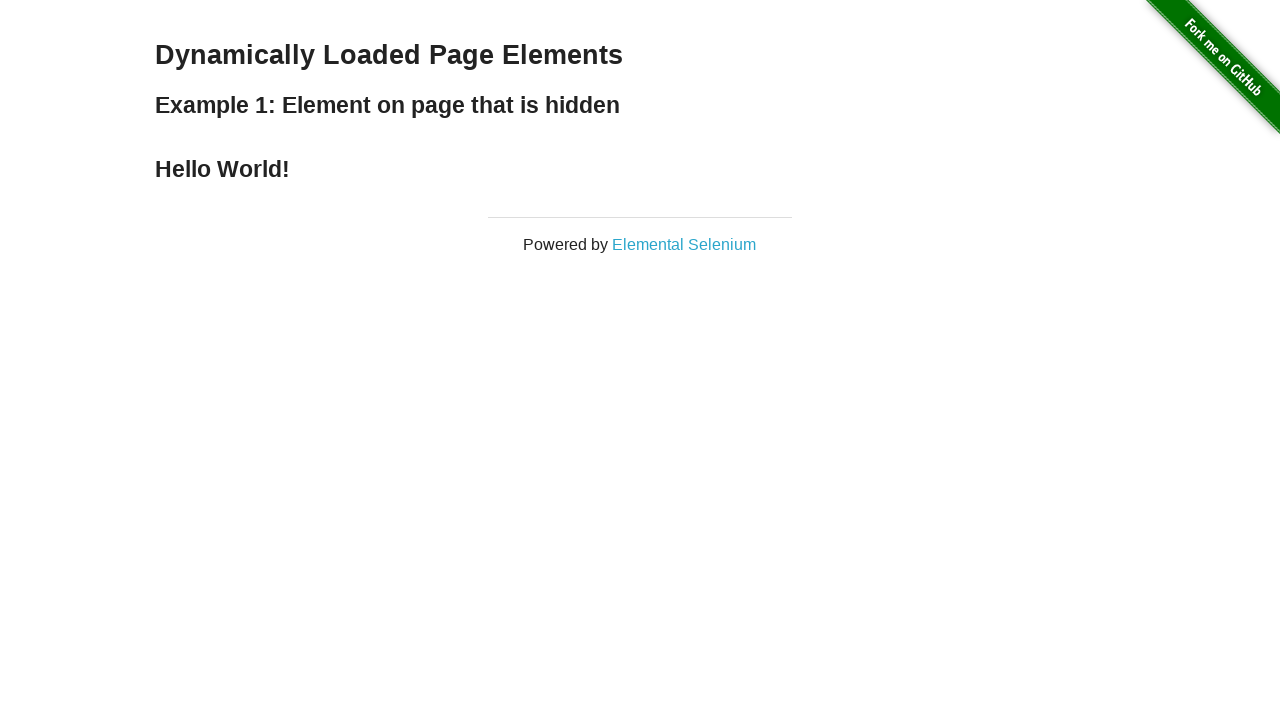